Navigates to the How Calley Auto Dialer Works page and sets the viewport to mobile dimensions to verify mobile responsiveness

Starting URL: https://www.getcalley.com/how-calley-auto-dialer-app-works/

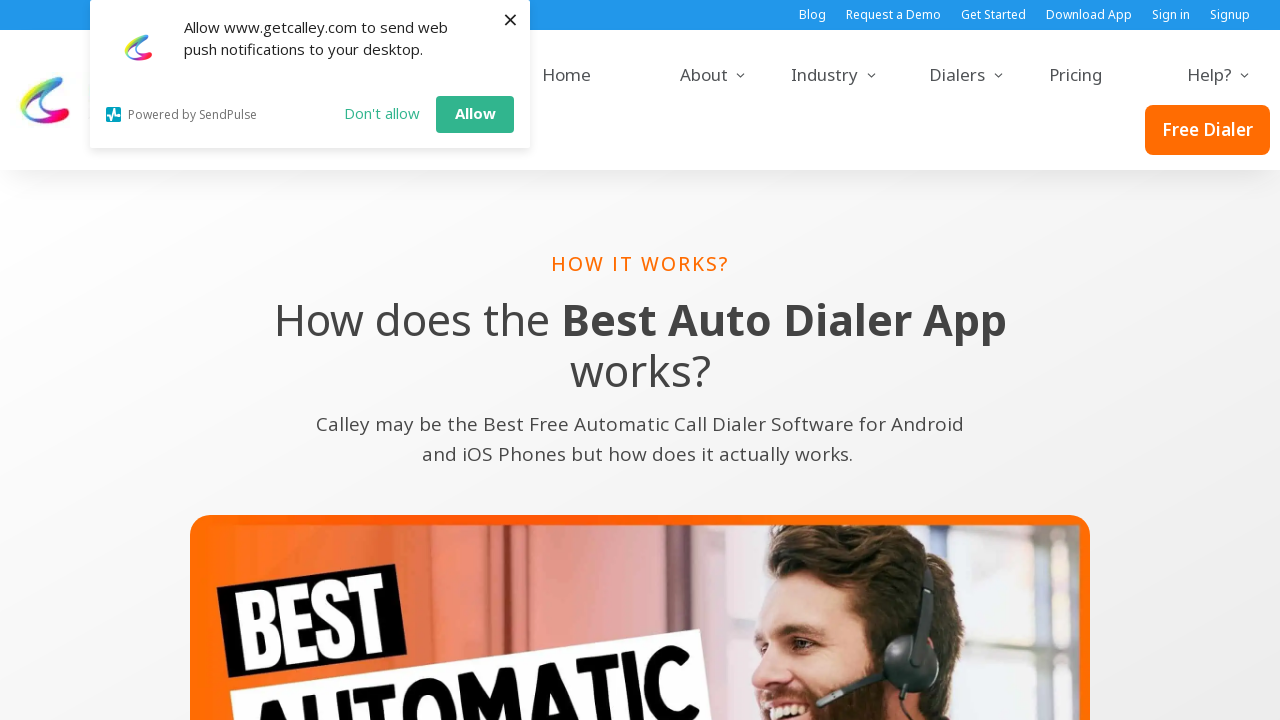

Set viewport to mobile dimensions (360x640)
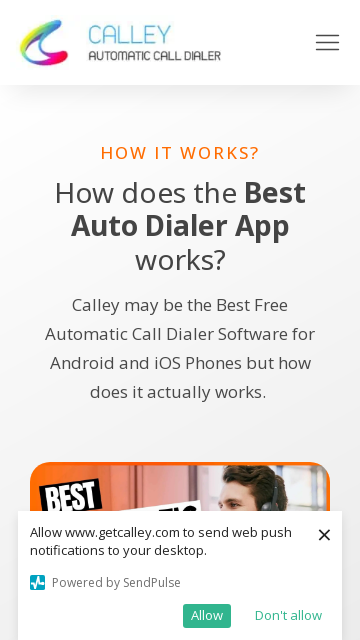

Waited for page to fully load (networkidle)
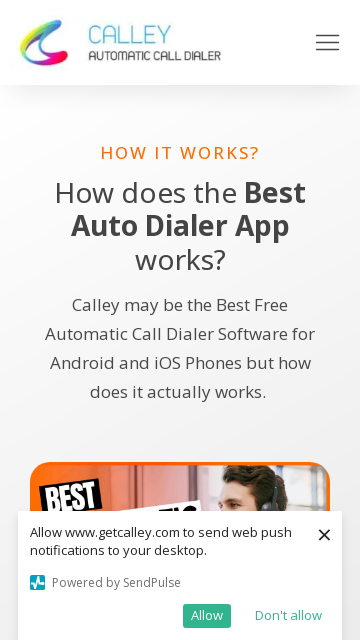

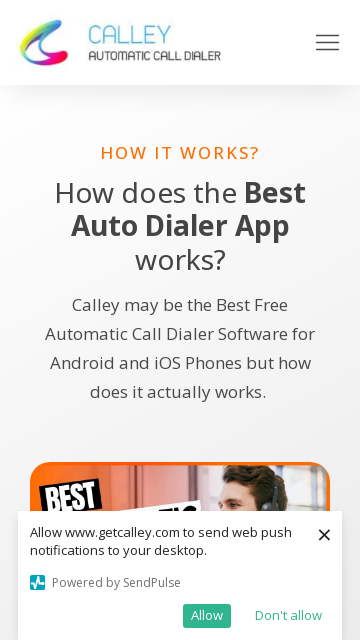